Tests the 301 status code page by navigating to Status Codes section, clicking on 301 link, and verifying the correct status message is displayed

Starting URL: https://practice.cydeo.com/

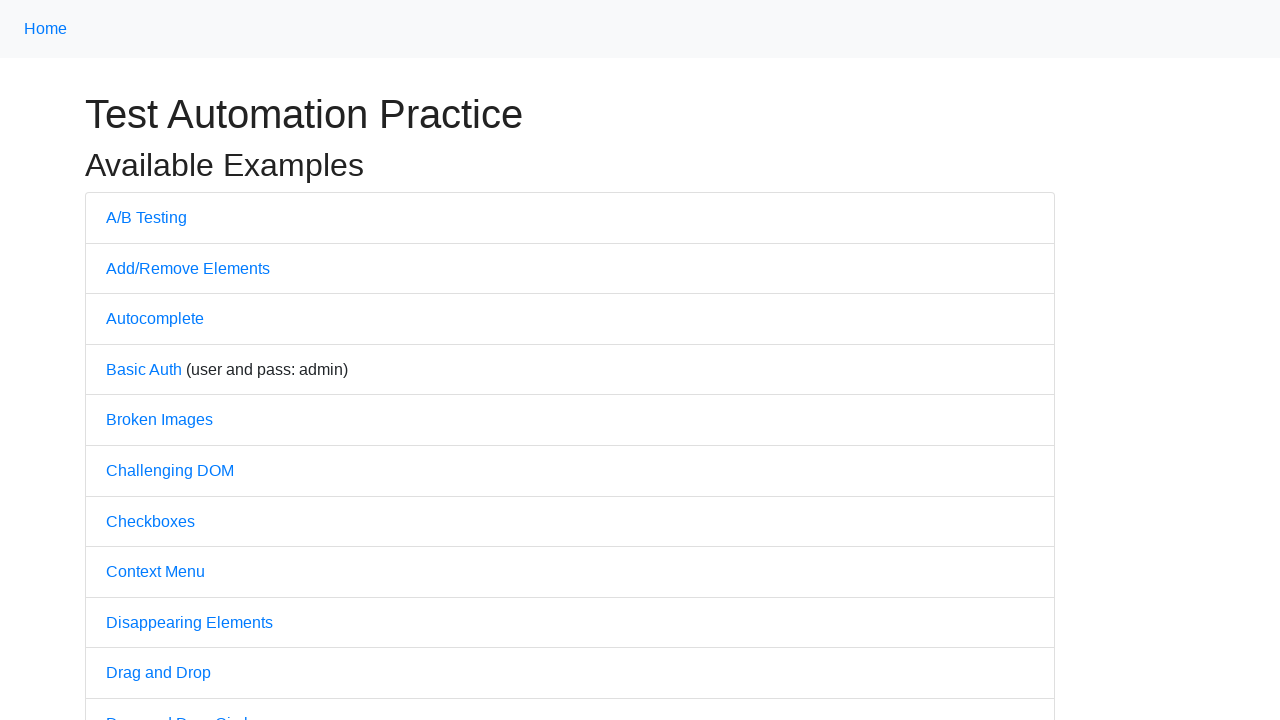

Clicked on 'Status Codes' link at (154, 374) on text=Status Codes
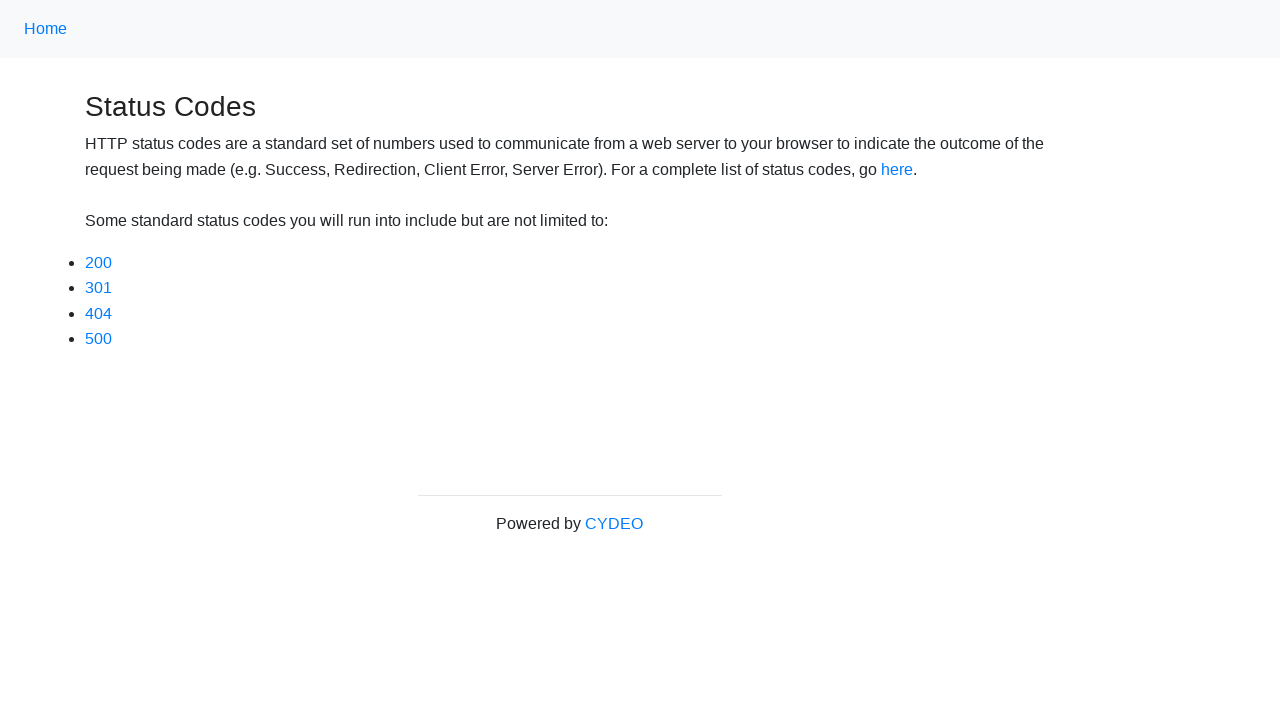

Status Codes page loaded and '301' link appeared
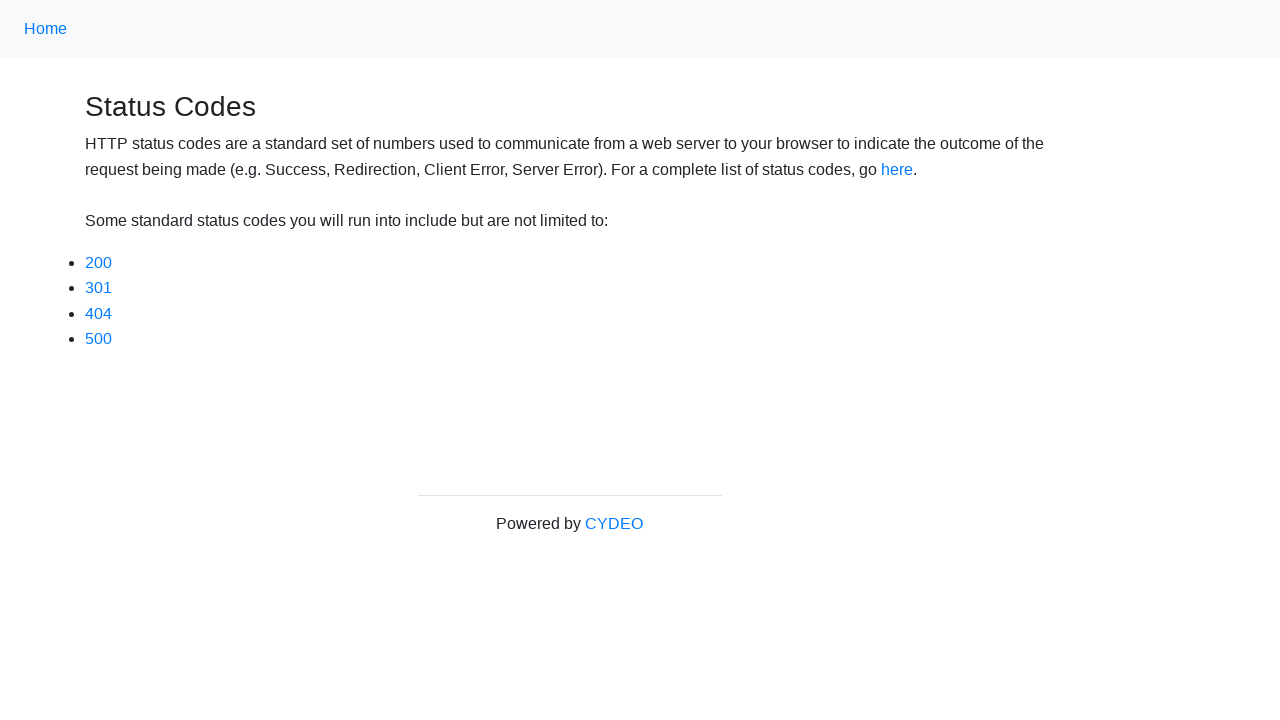

Clicked on '301' link at (98, 288) on text=301
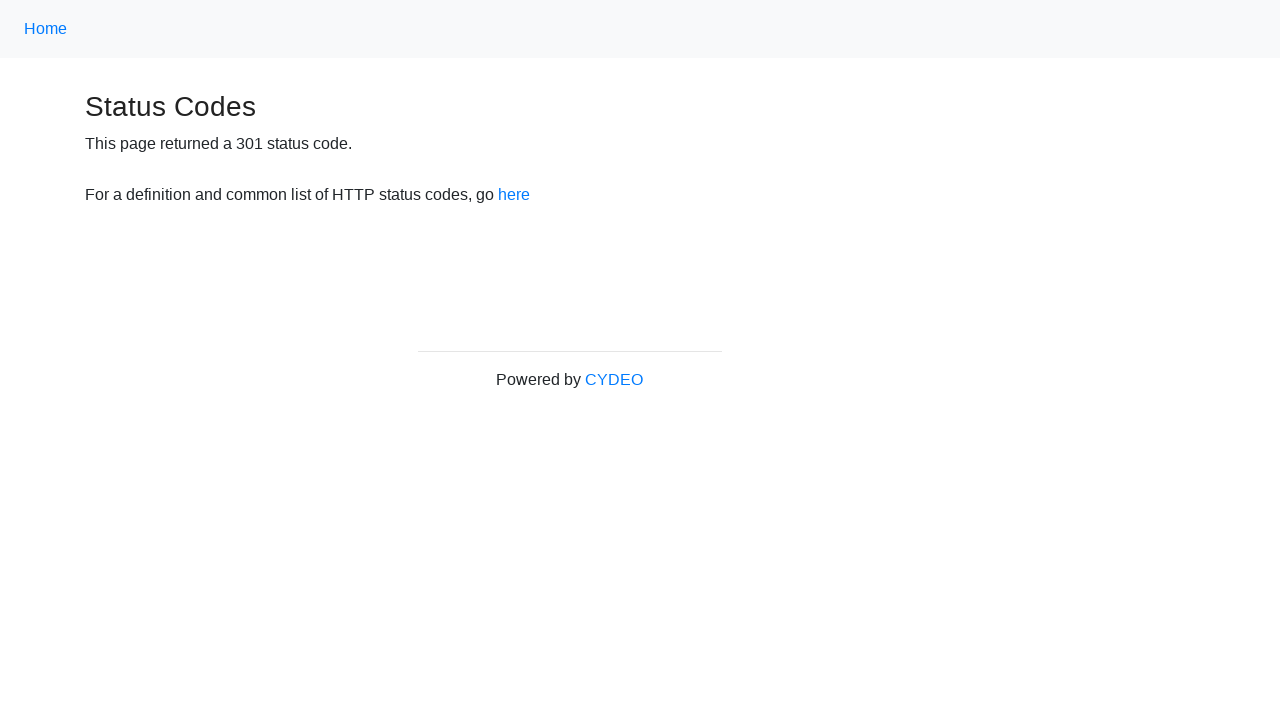

Status code 301 page loaded and paragraph element appeared
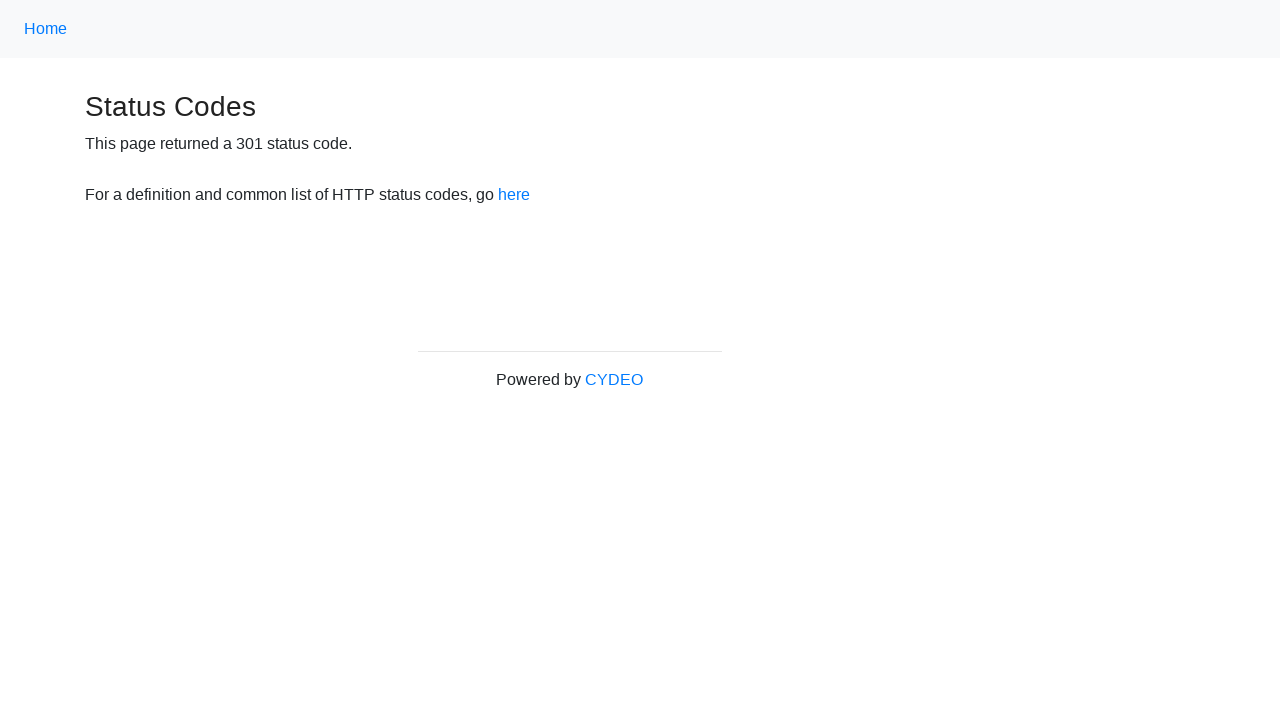

Verified message 'This page returned a 301 status code' is displayed
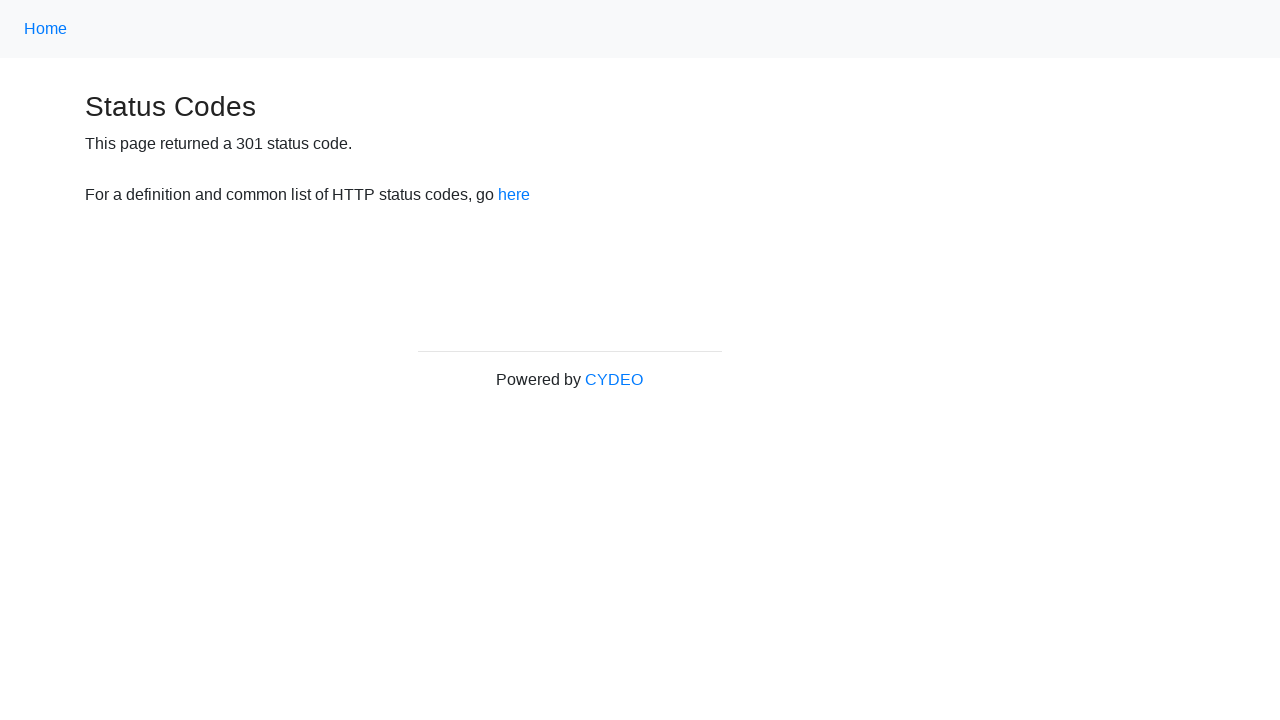

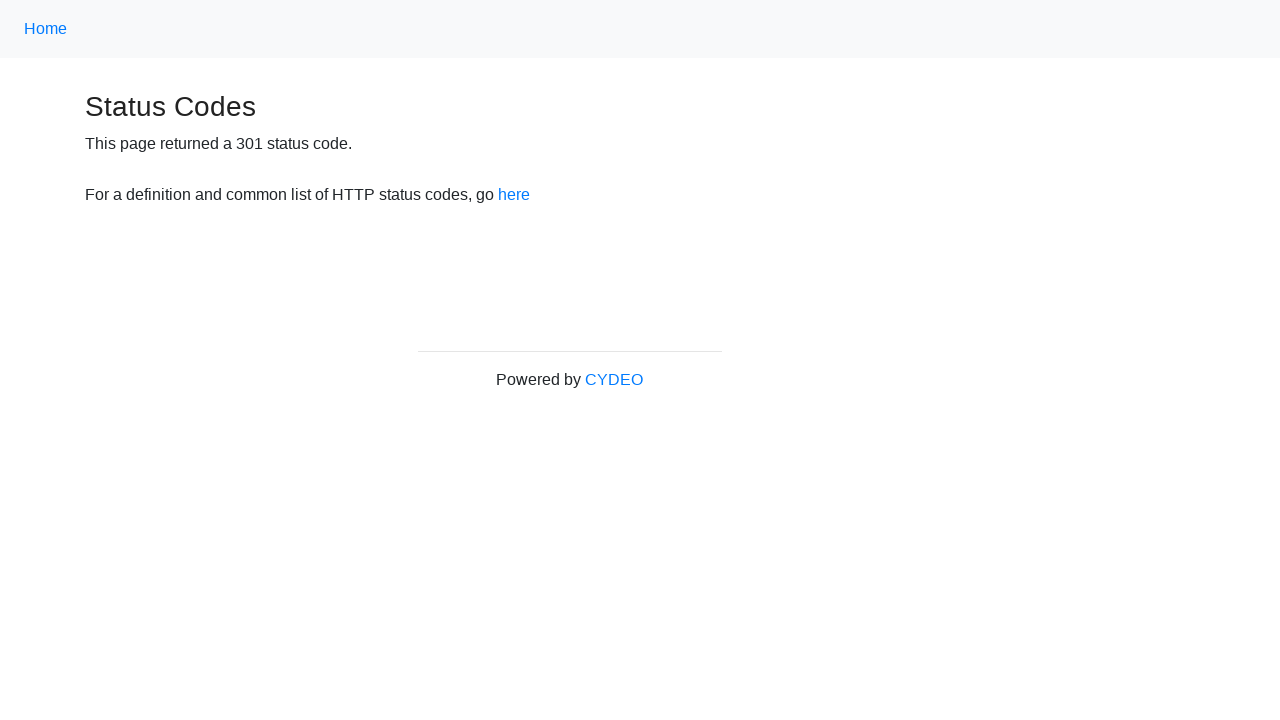